Tests browser back button navigation between filter views

Starting URL: https://demo.playwright.dev/todomvc

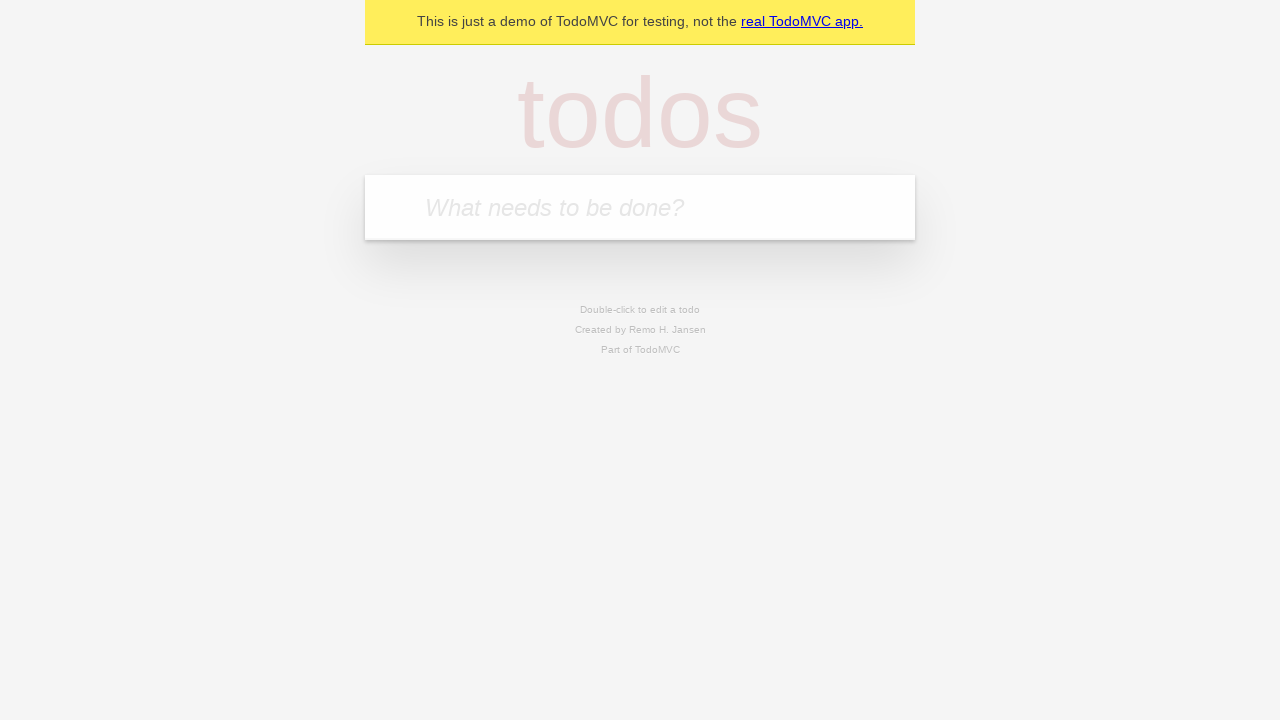

Filled todo input with 'buy some cheese' on internal:attr=[placeholder="What needs to be done?"i]
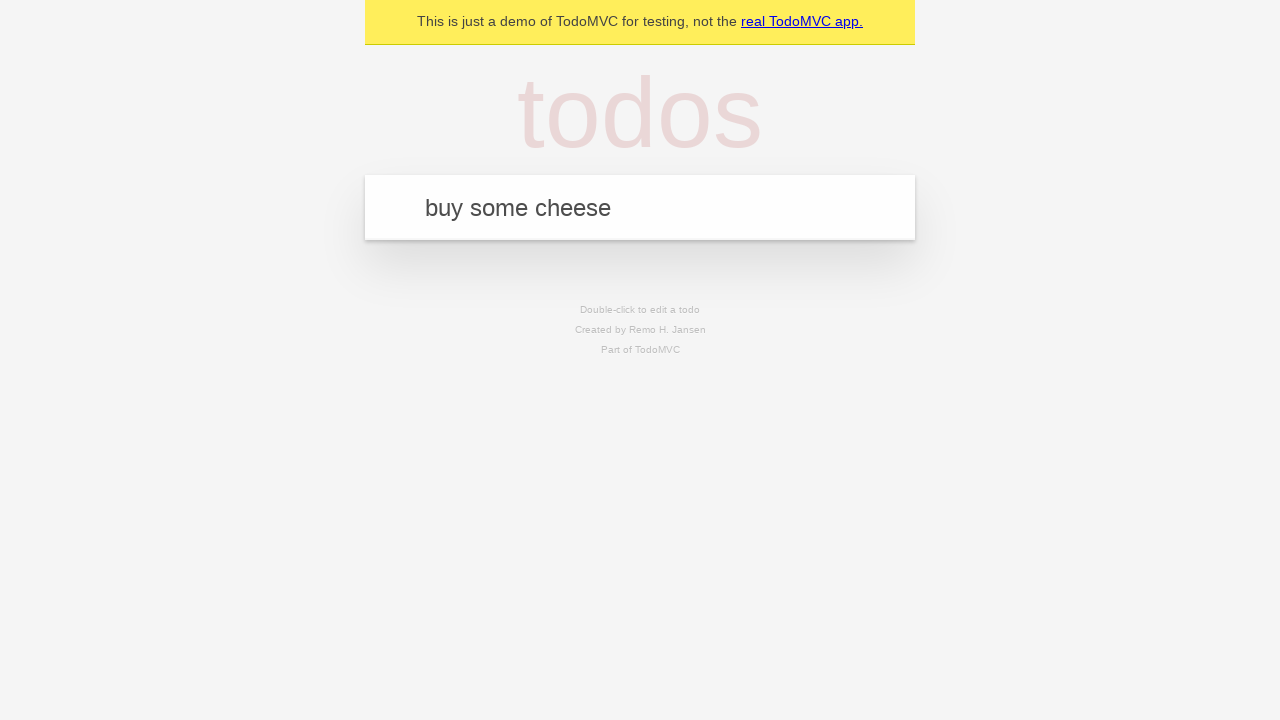

Pressed Enter to add first todo on internal:attr=[placeholder="What needs to be done?"i]
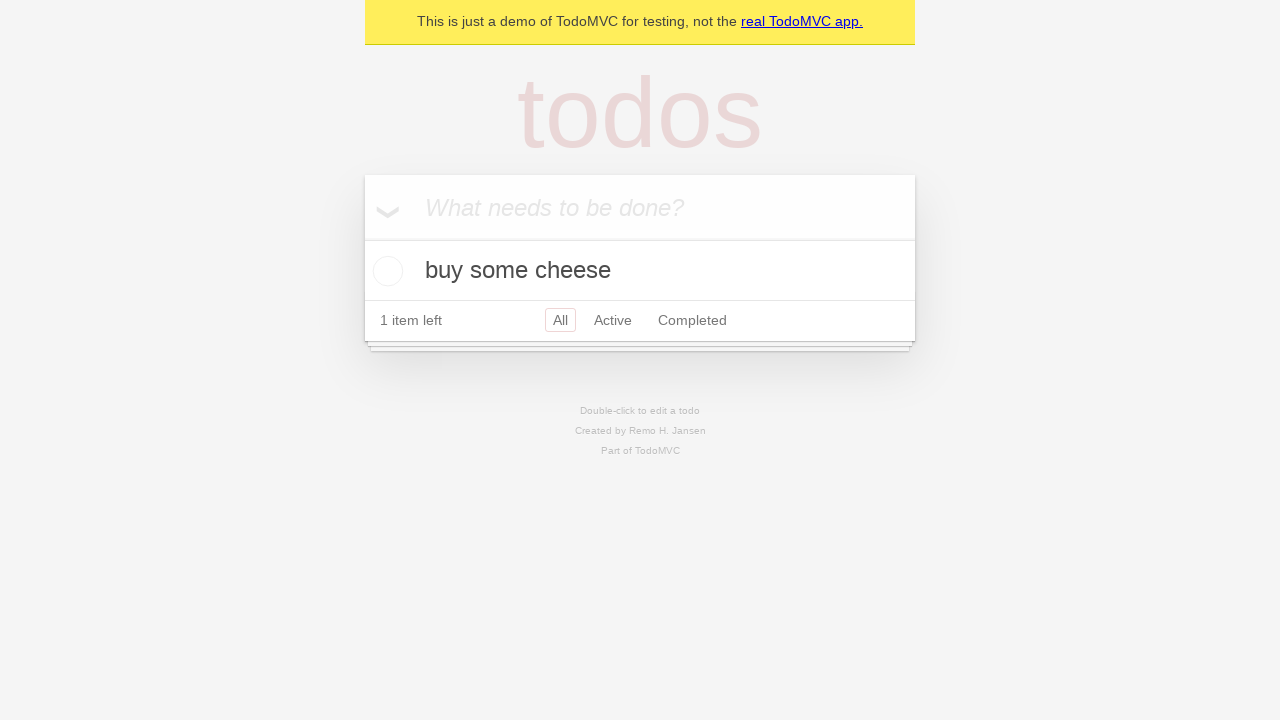

Filled todo input with 'feed the cat' on internal:attr=[placeholder="What needs to be done?"i]
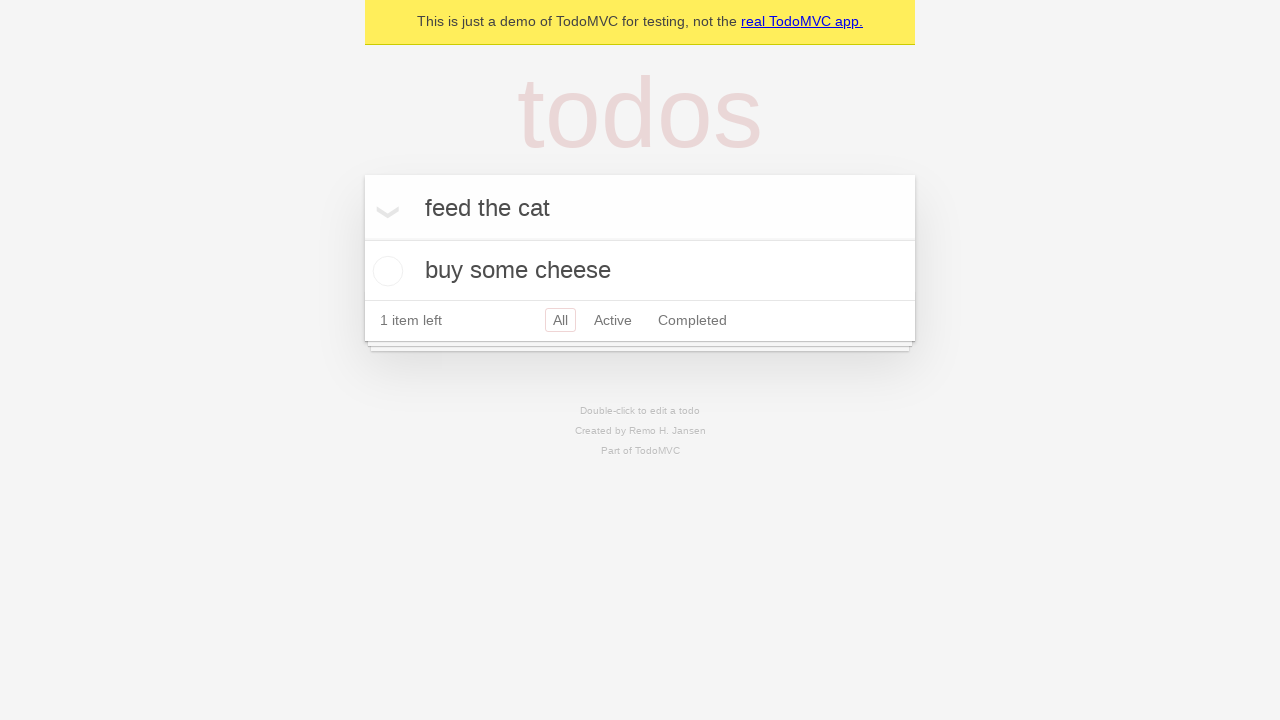

Pressed Enter to add second todo on internal:attr=[placeholder="What needs to be done?"i]
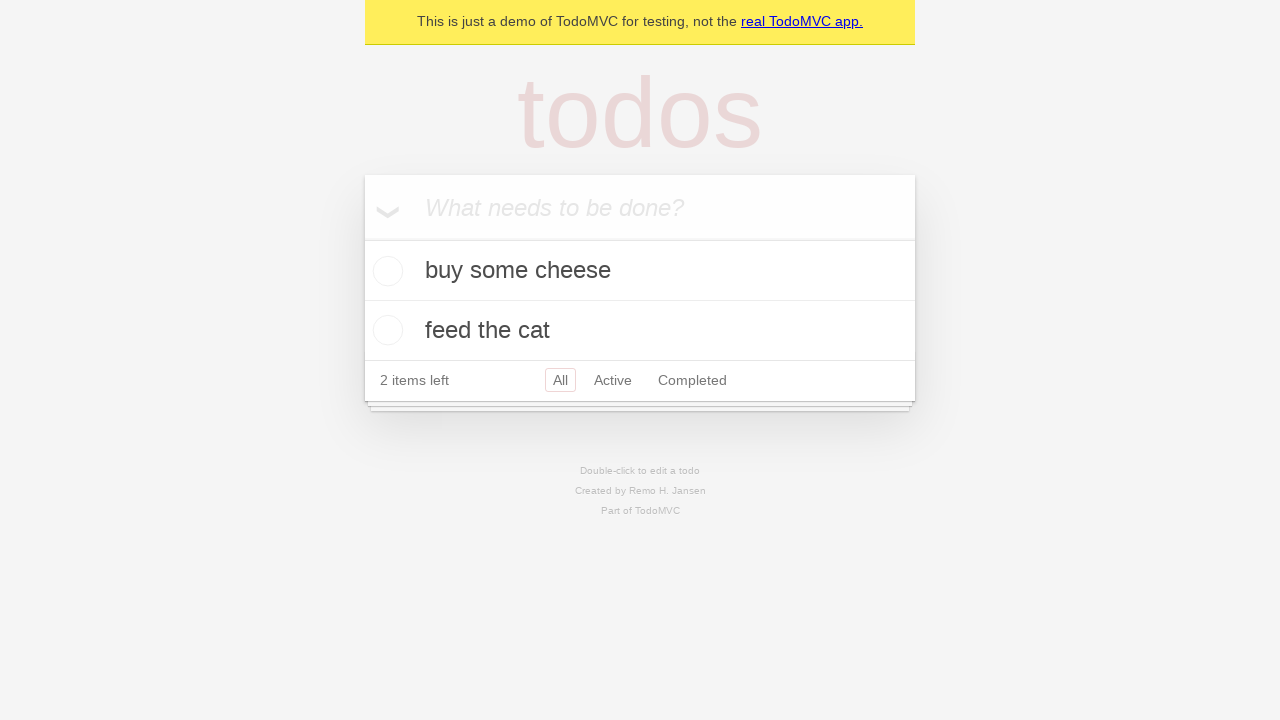

Filled todo input with 'book a doctors appointment' on internal:attr=[placeholder="What needs to be done?"i]
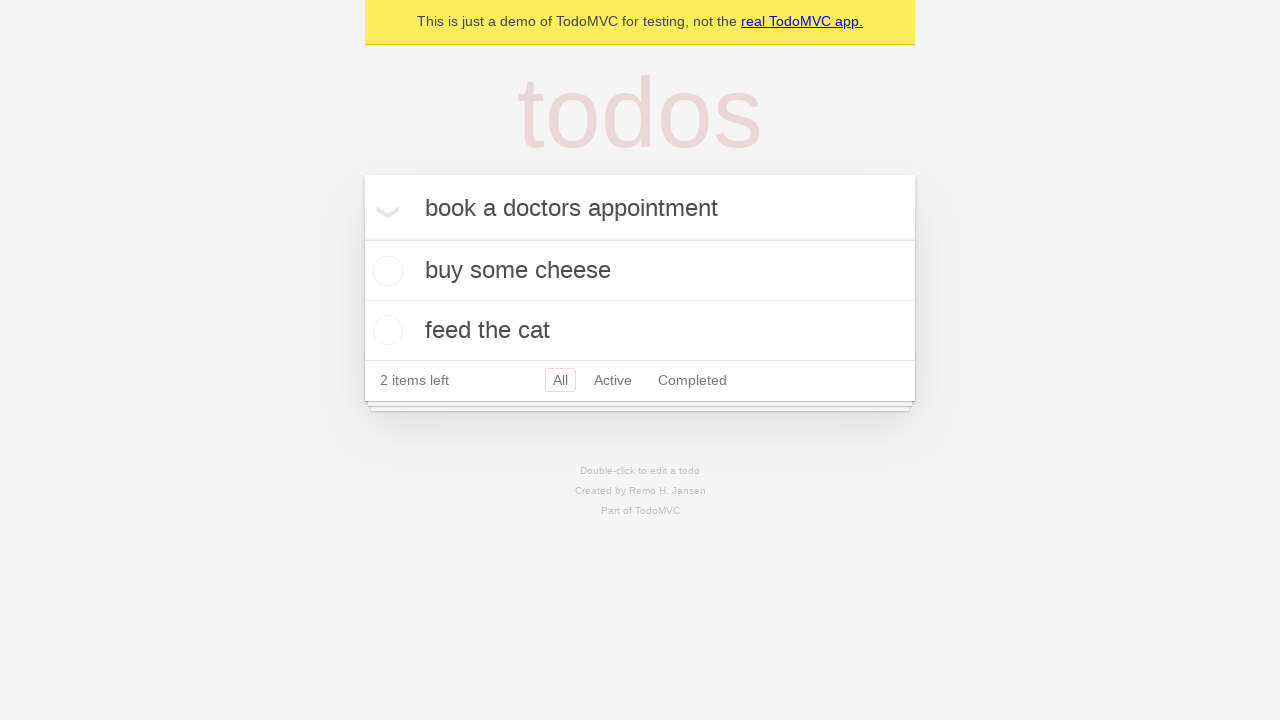

Pressed Enter to add third todo on internal:attr=[placeholder="What needs to be done?"i]
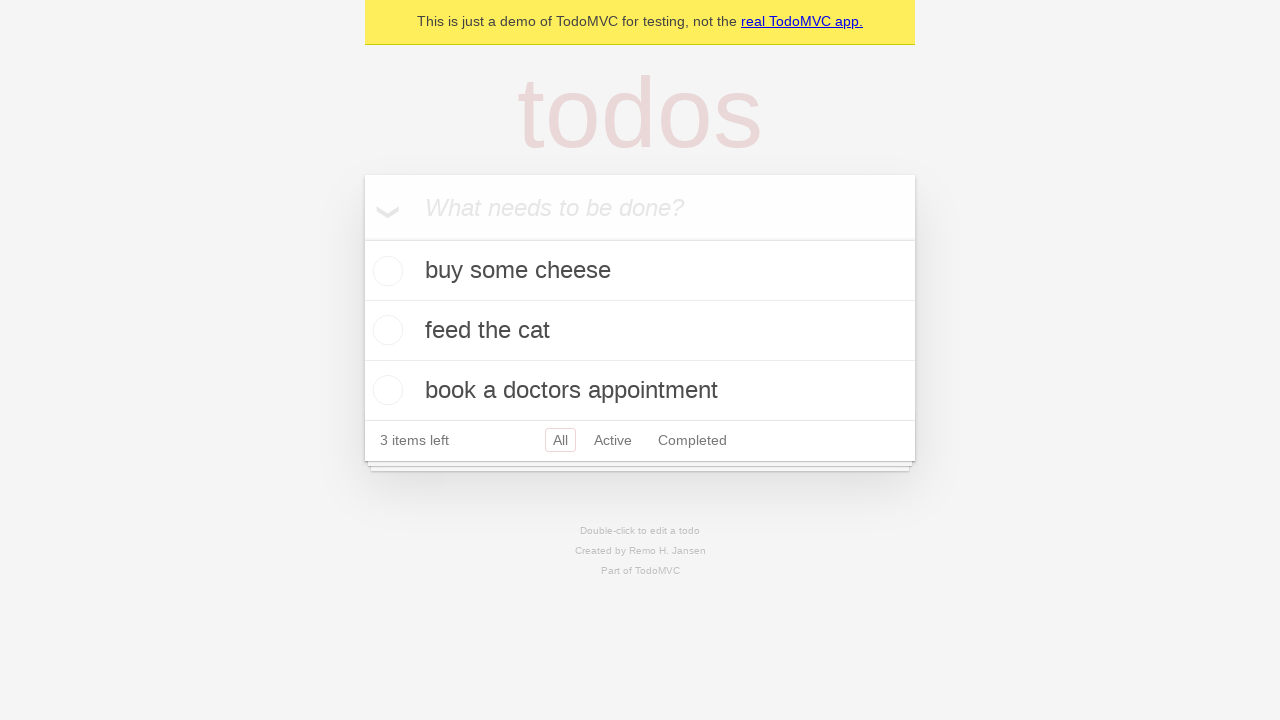

Marked second todo as complete at (385, 330) on internal:testid=[data-testid="todo-item"s] >> nth=1 >> internal:role=checkbox
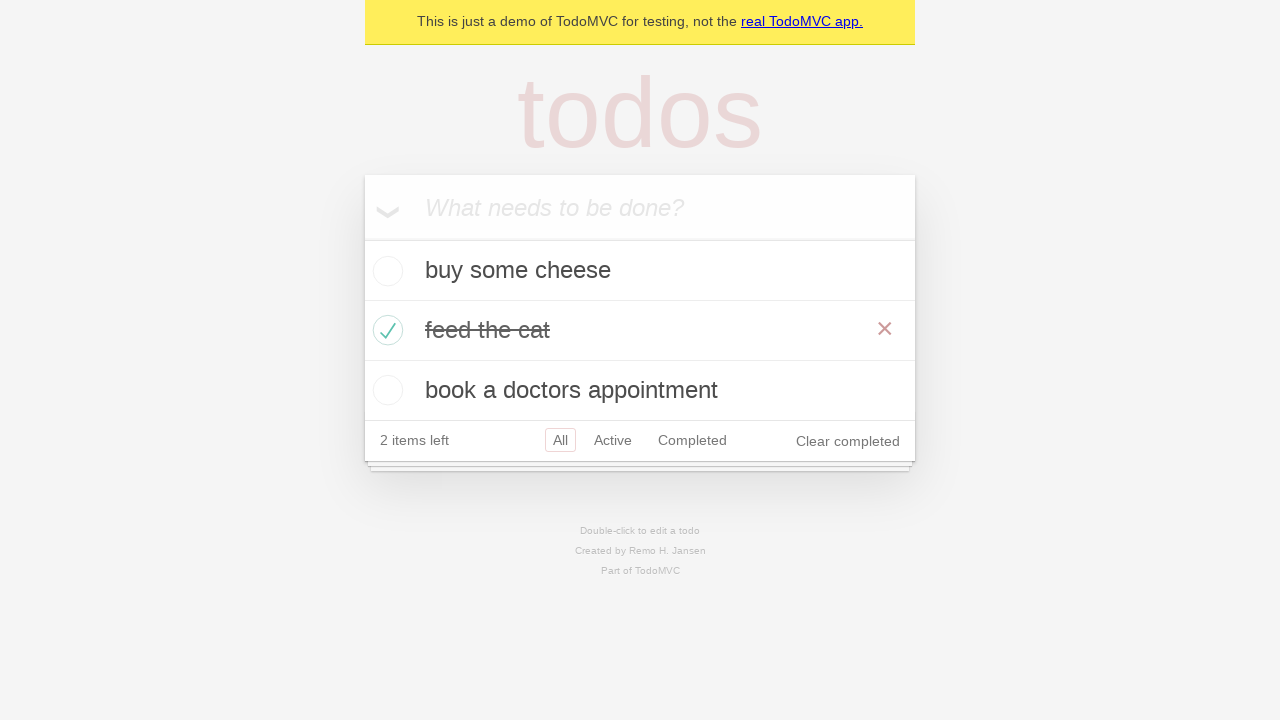

Clicked 'All' filter at (560, 440) on internal:role=link[name="All"i]
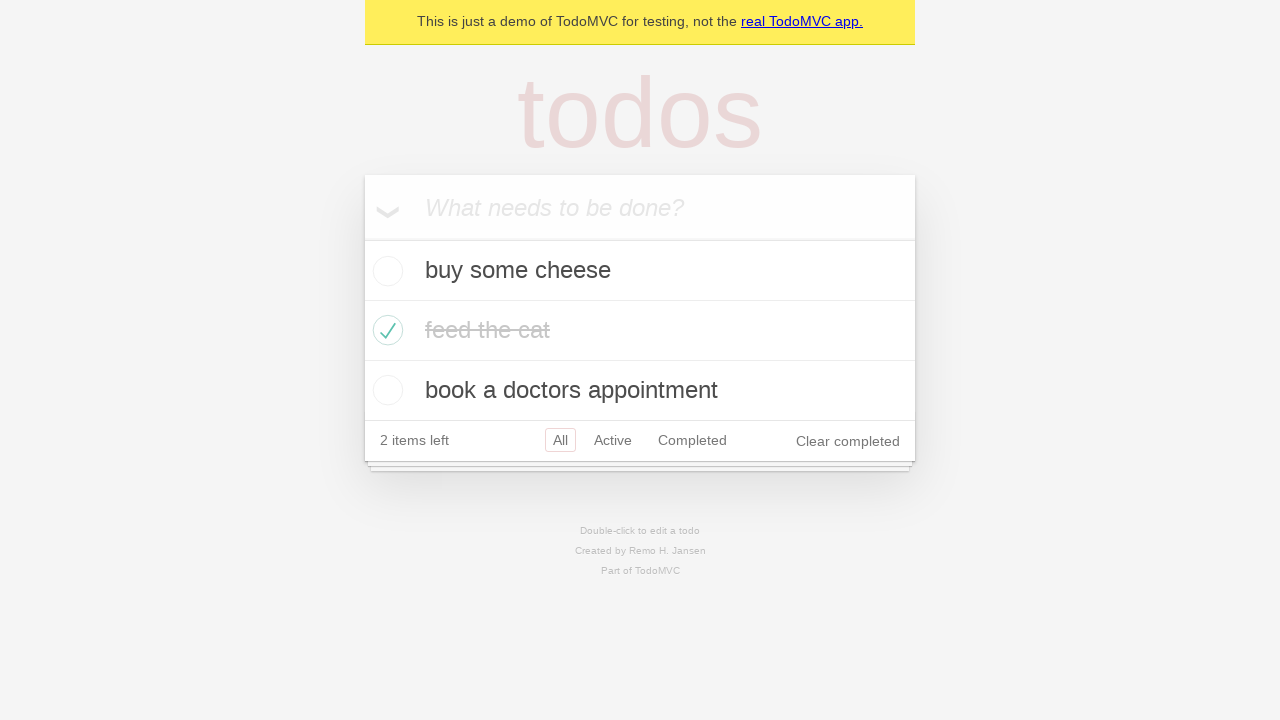

Clicked 'Active' filter at (613, 440) on internal:role=link[name="Active"i]
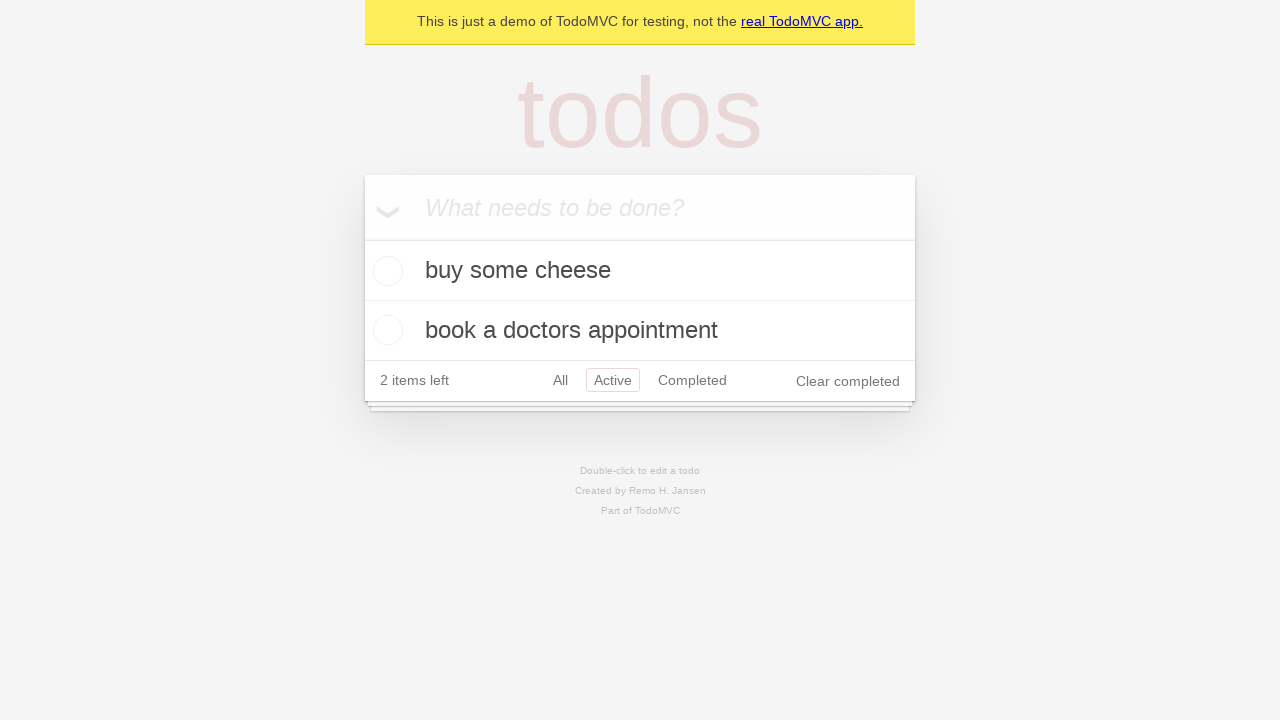

Clicked 'Completed' filter at (692, 380) on internal:role=link[name="Completed"i]
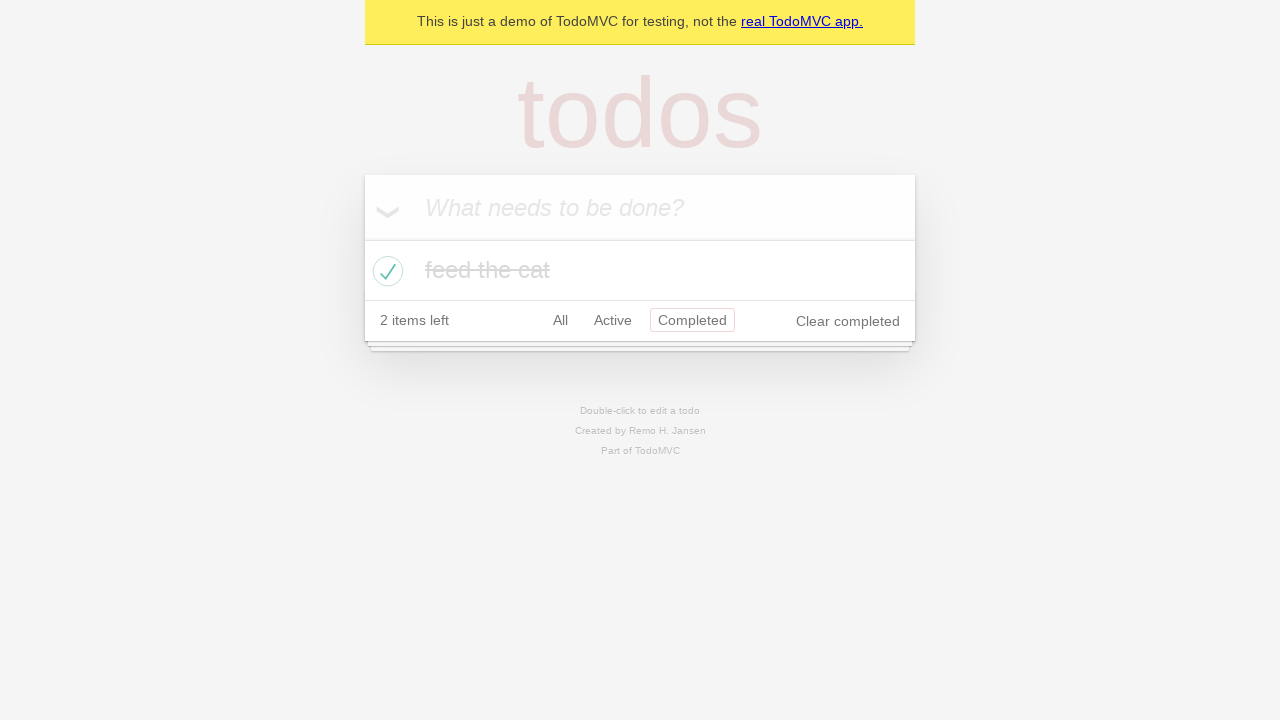

Navigated back to 'Active' filter view
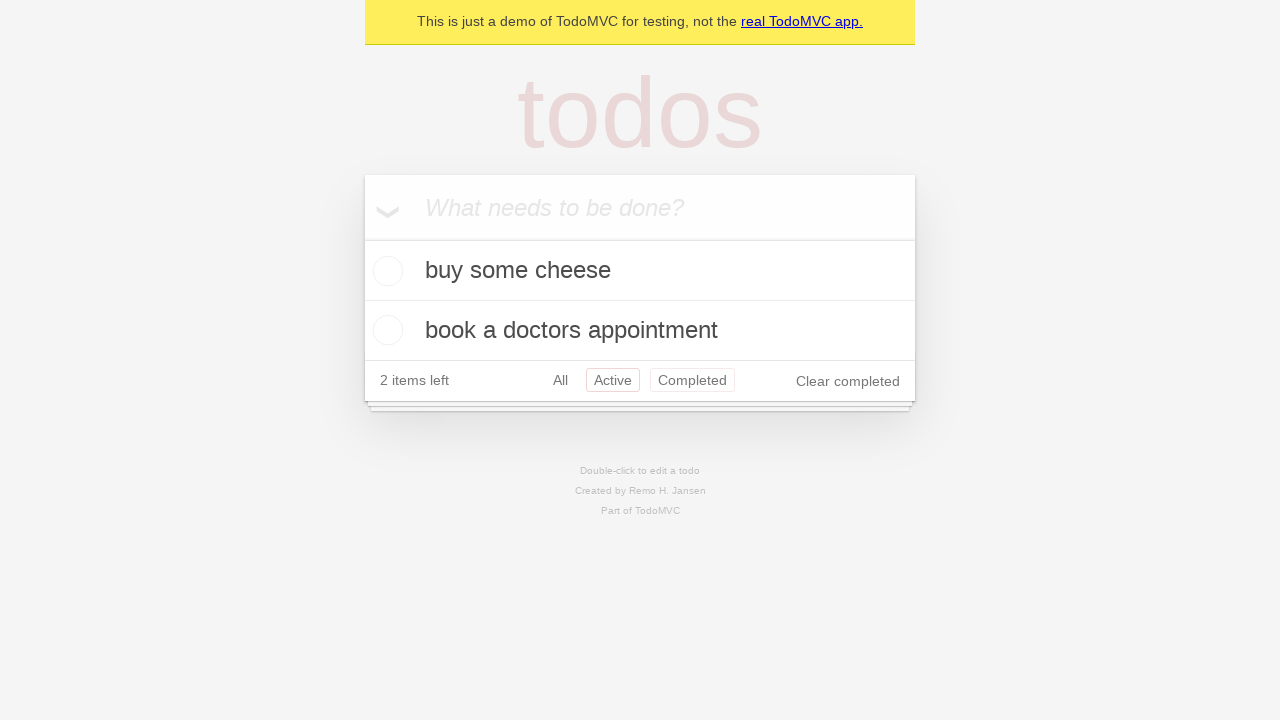

Navigated back to 'All' filter view
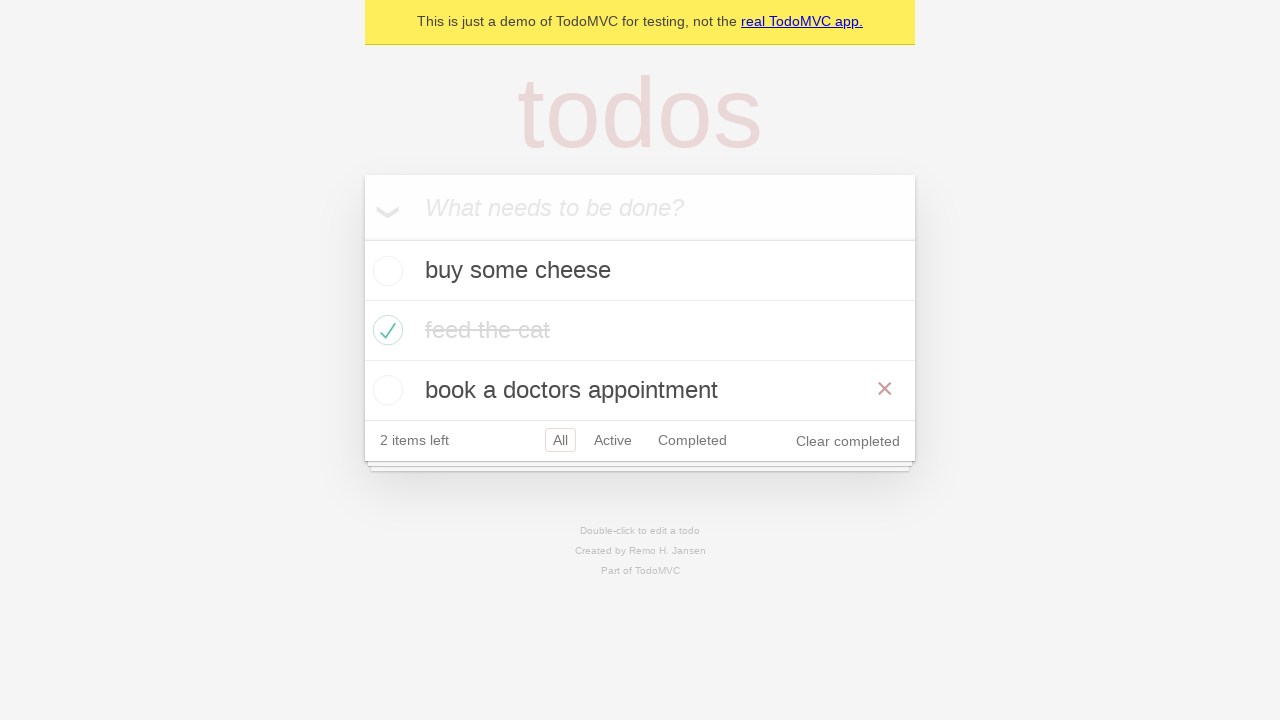

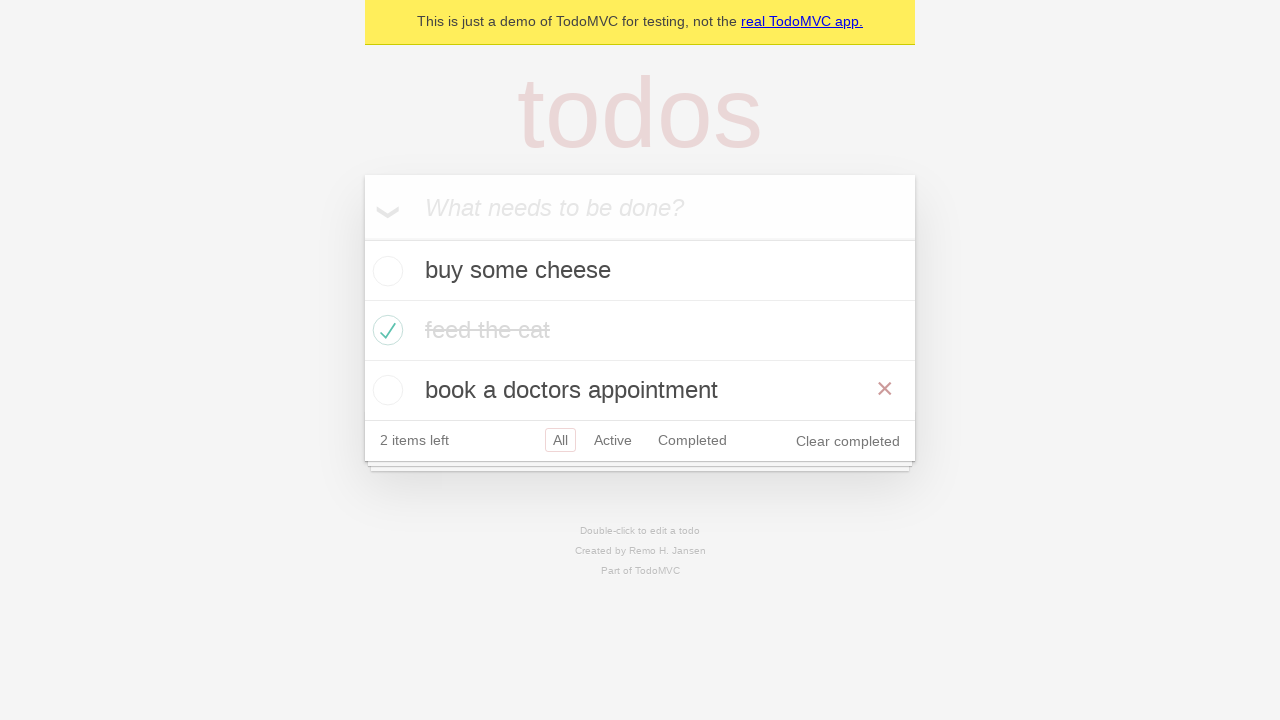